Navigates to the Chorki streaming website and verifies the page title

Starting URL: https://www.chorki.com/

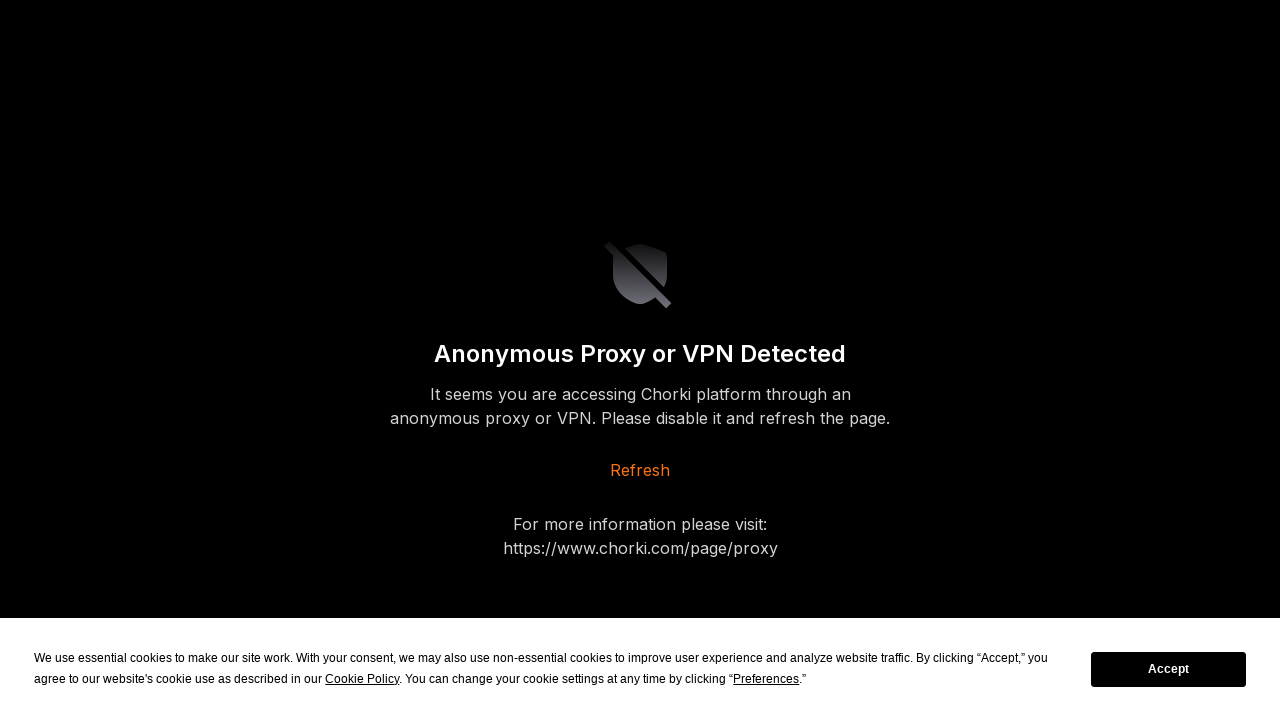

Navigated to Chorki streaming website at https://www.chorki.com/
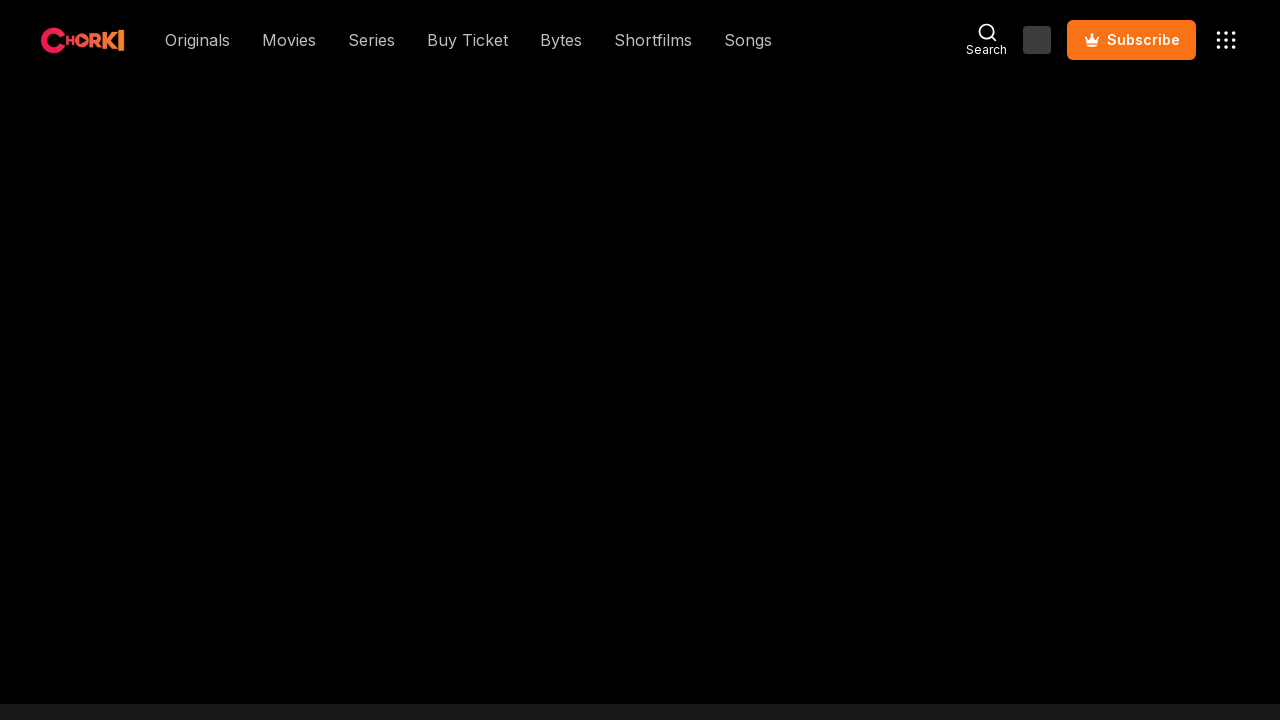

Page DOM content loaded
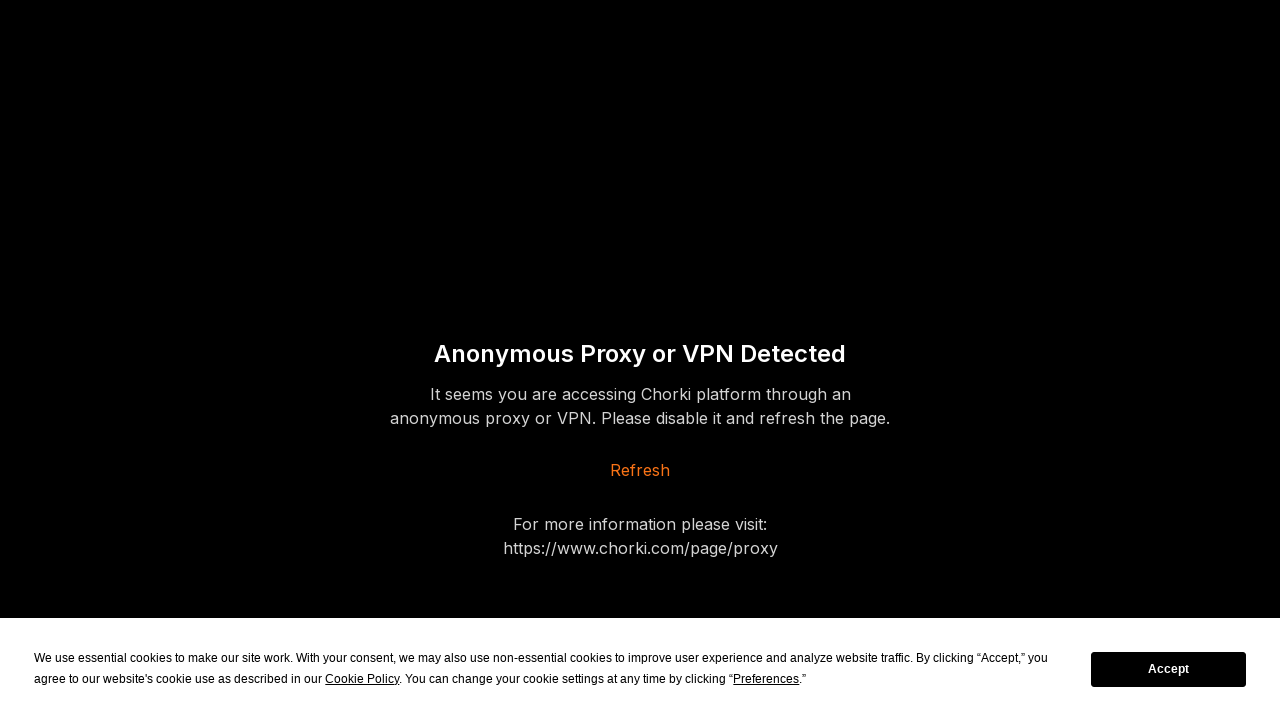

Verified page title matches 'Chorki - Film Fun Foorti' pattern
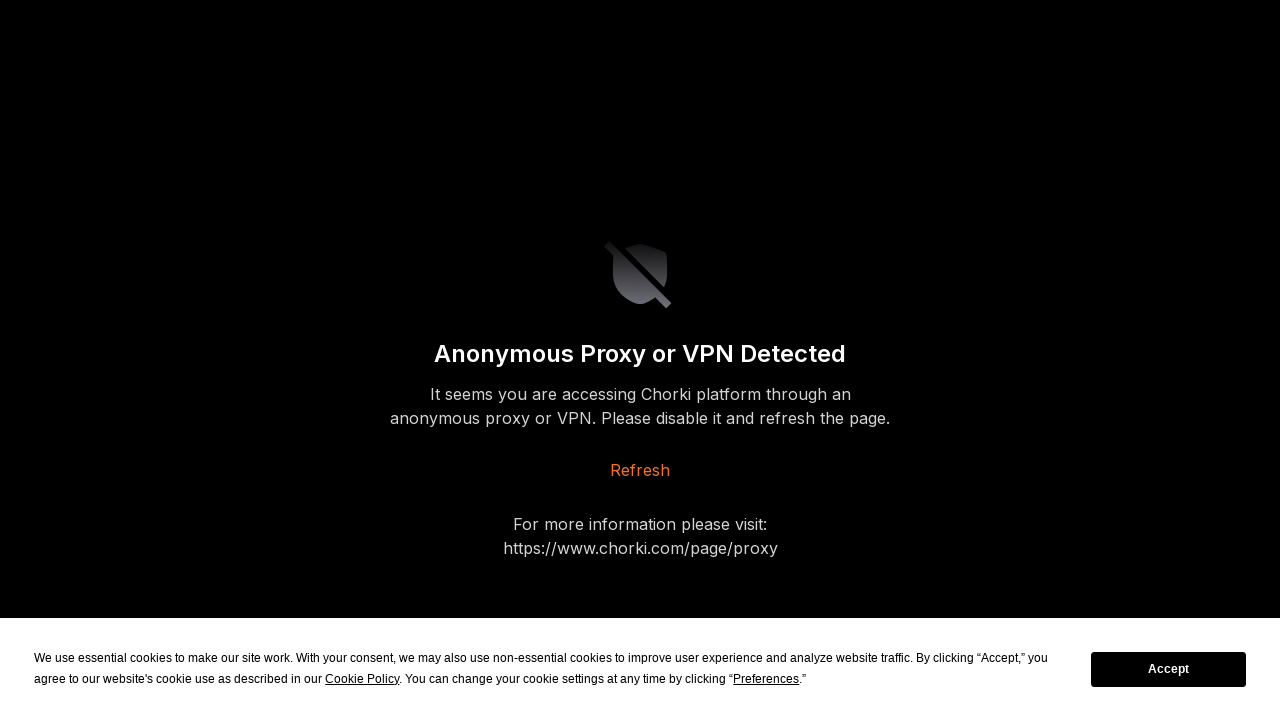

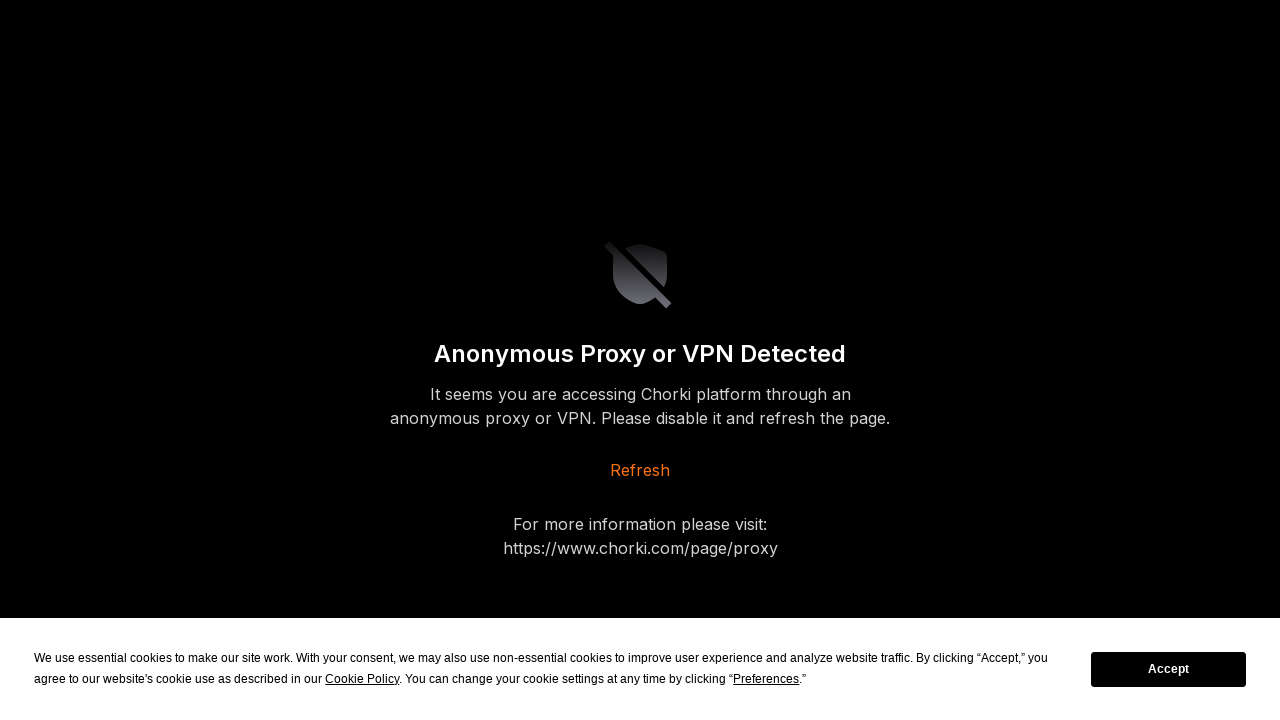